Tests checkbox functionality on the Formy demo site by navigating to the checkbox page and clicking three different checkboxes to toggle their states.

Starting URL: https://formy-project.herokuapp.com/

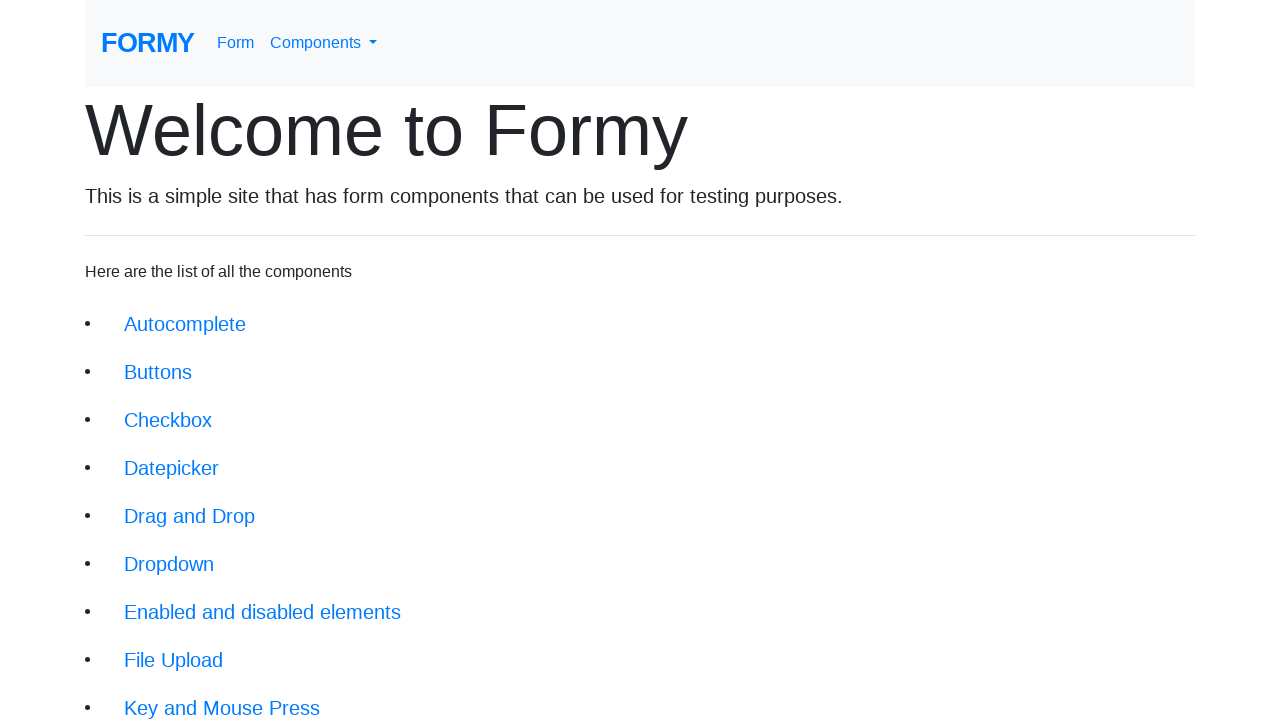

Clicked on the checkbox link in the navigation to go to checkbox page at (168, 420) on xpath=/html/body/div/div/li[3]/a
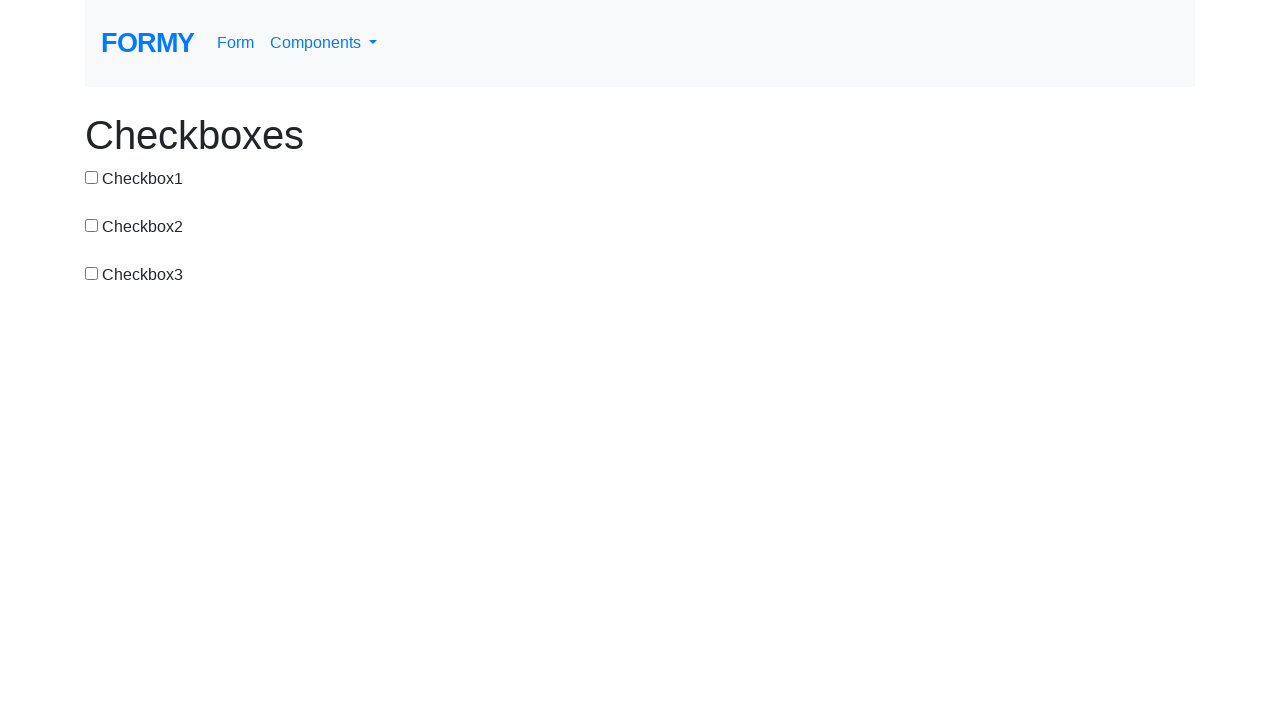

Checkbox page loaded and checkbox-1 selector is visible
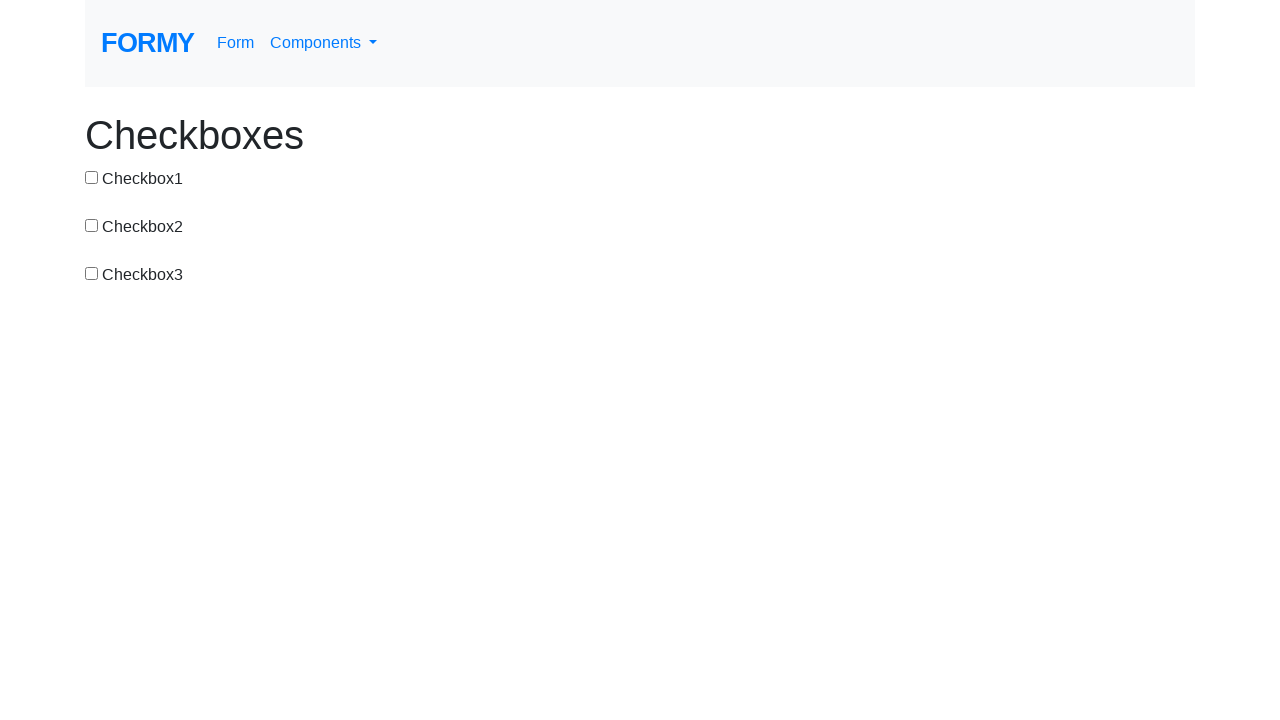

Clicked checkbox 1 to toggle its state at (92, 177) on #checkbox-1
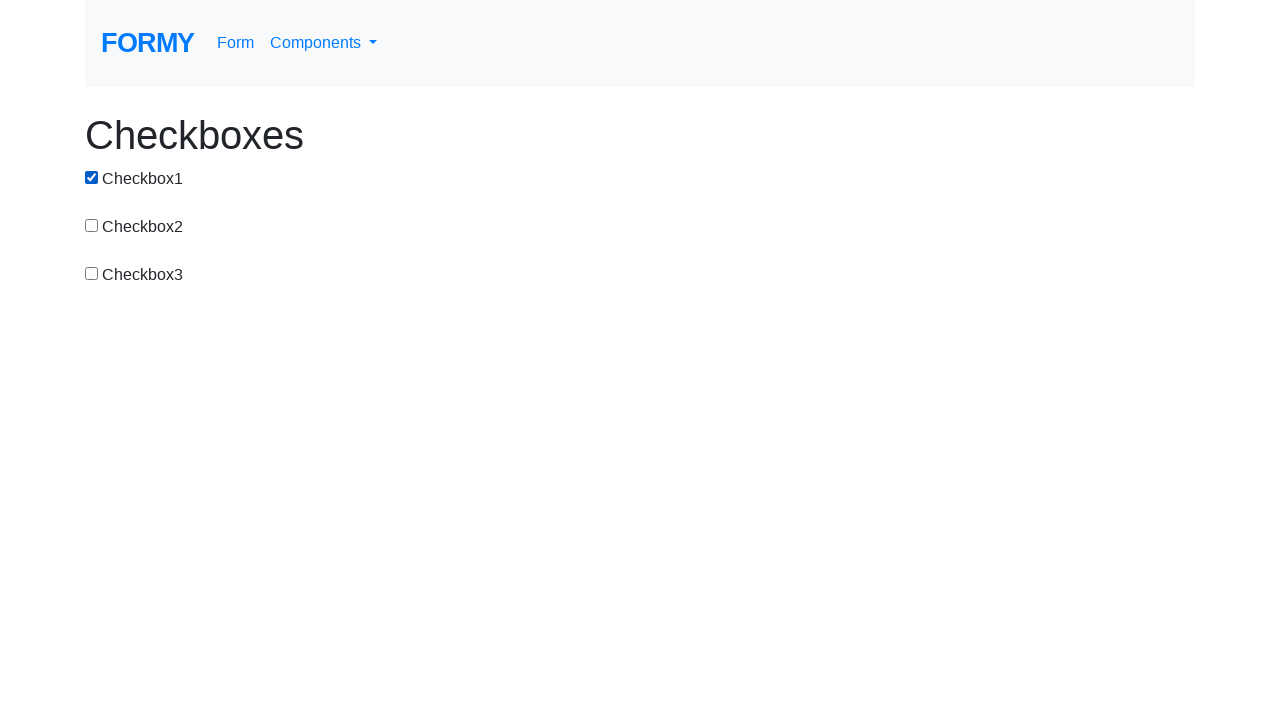

Clicked checkbox 2 to toggle its state at (92, 225) on #checkbox-2
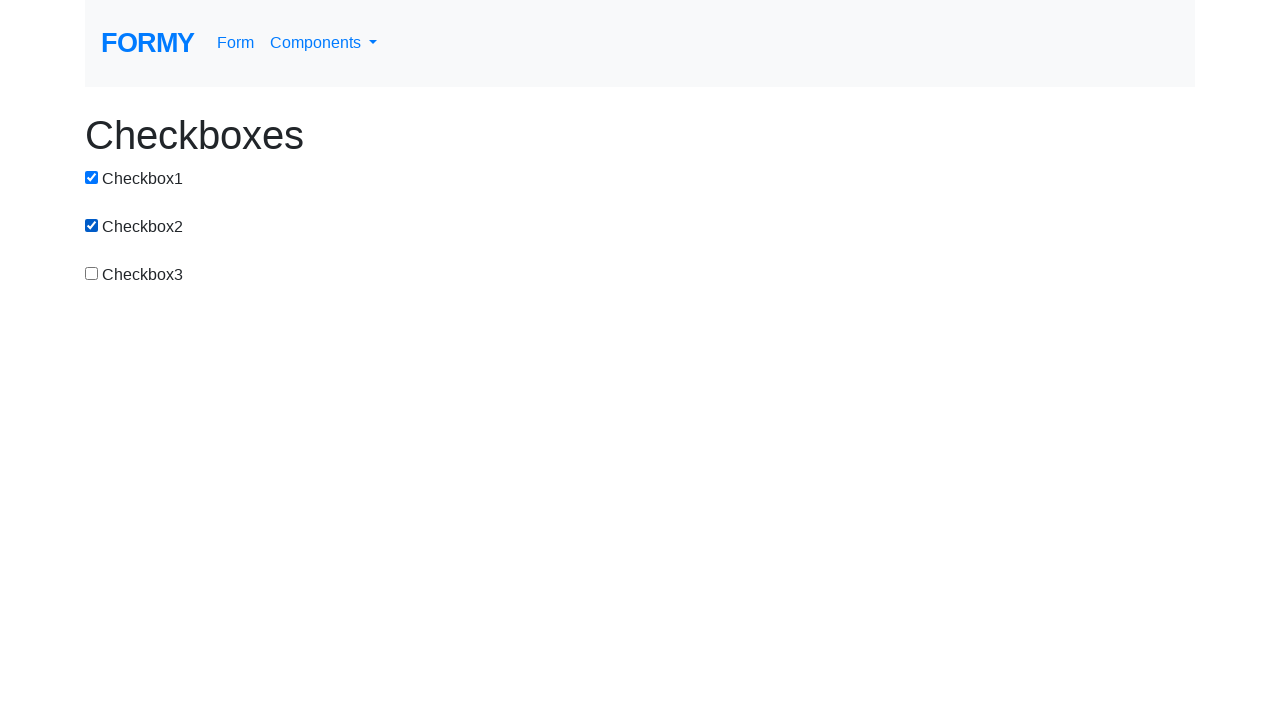

Clicked checkbox 3 to toggle its state at (92, 273) on #checkbox-3
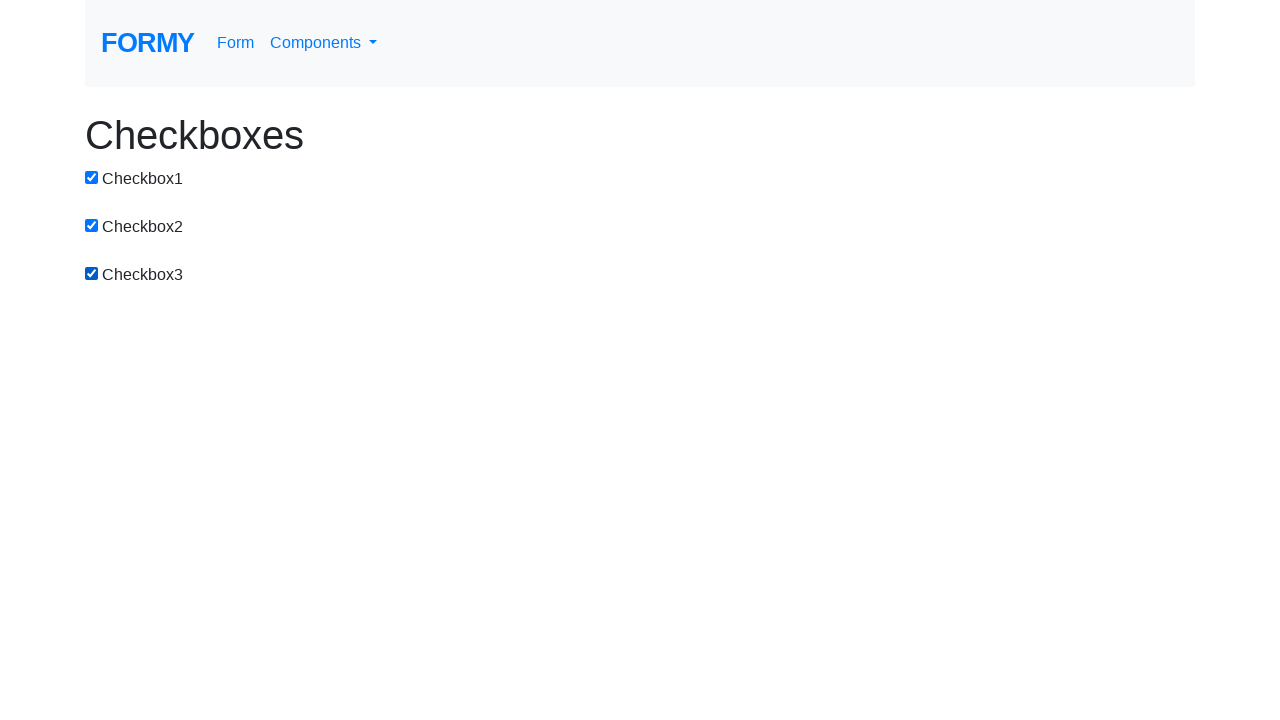

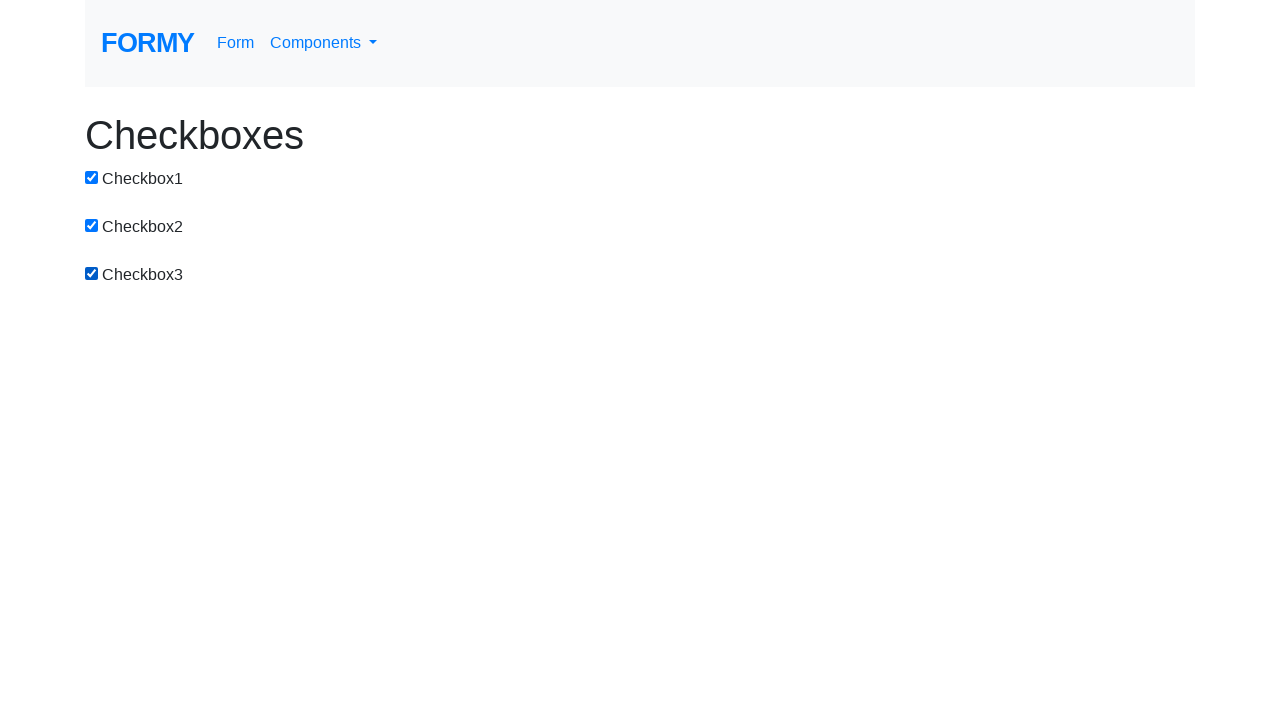